Navigates to a practice e-commerce site and clicks all "ADD TO CART" buttons on the page

Starting URL: https://rahulshettyacademy.com/seleniumPractise/#/

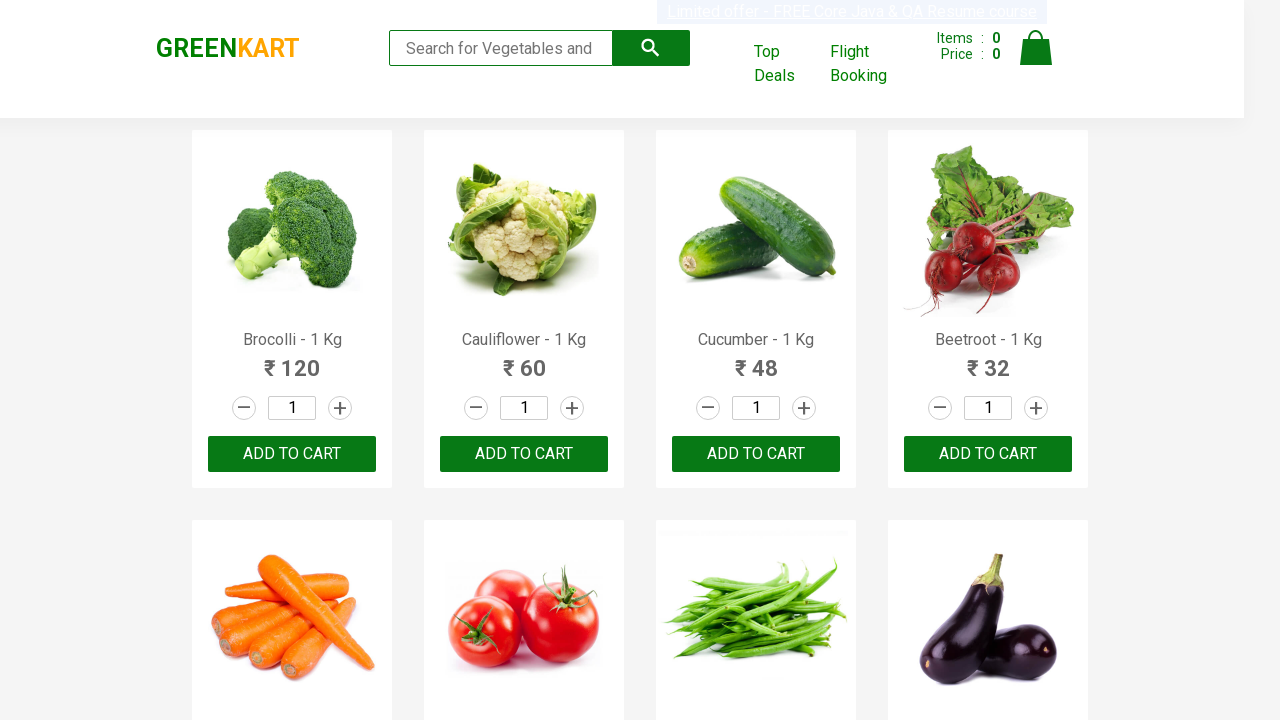

Located all 'ADD TO CART' buttons on the page
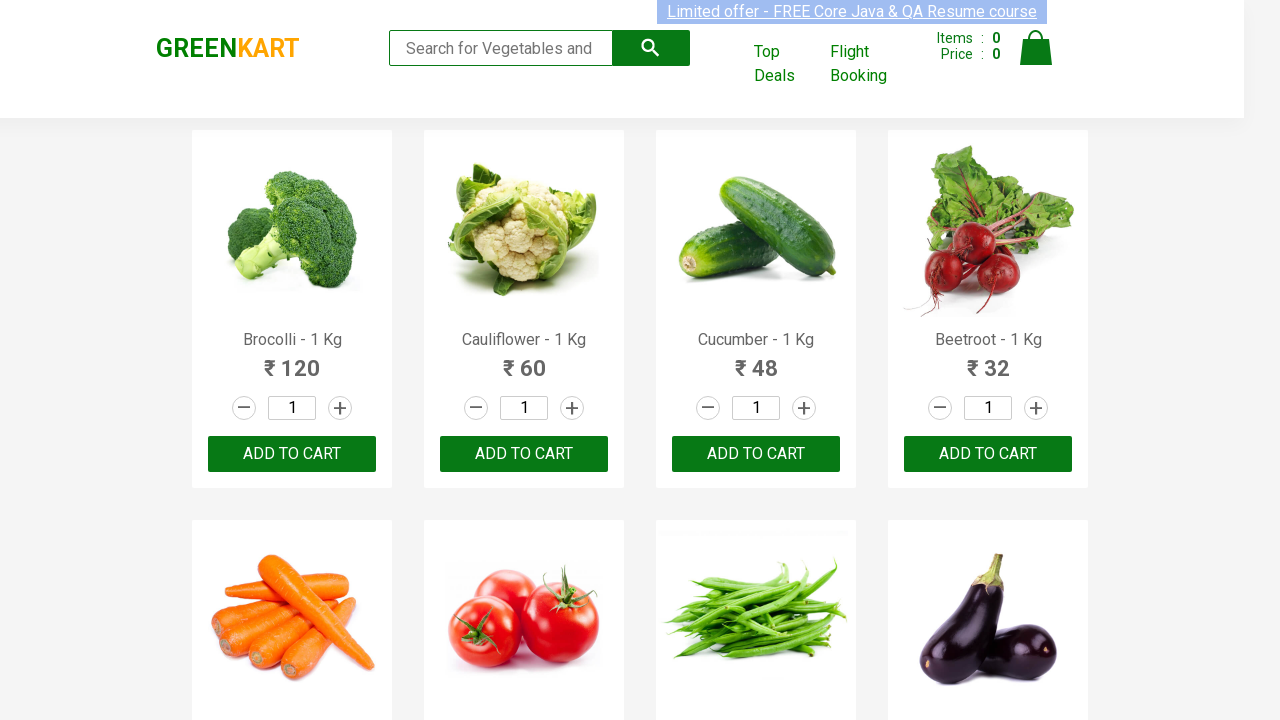

Clicked an 'ADD TO CART' button at (292, 454) on xpath=//button[text()='ADD TO CART'] >> nth=0
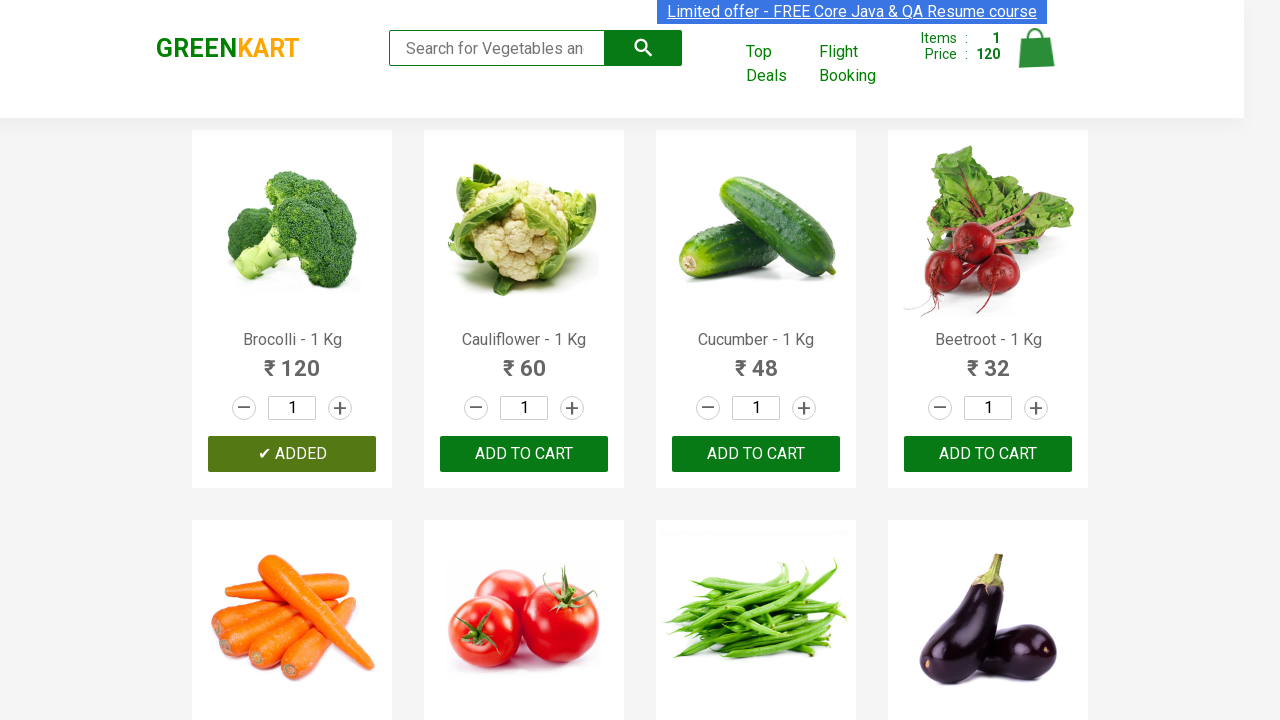

Clicked an 'ADD TO CART' button at (756, 454) on xpath=//button[text()='ADD TO CART'] >> nth=1
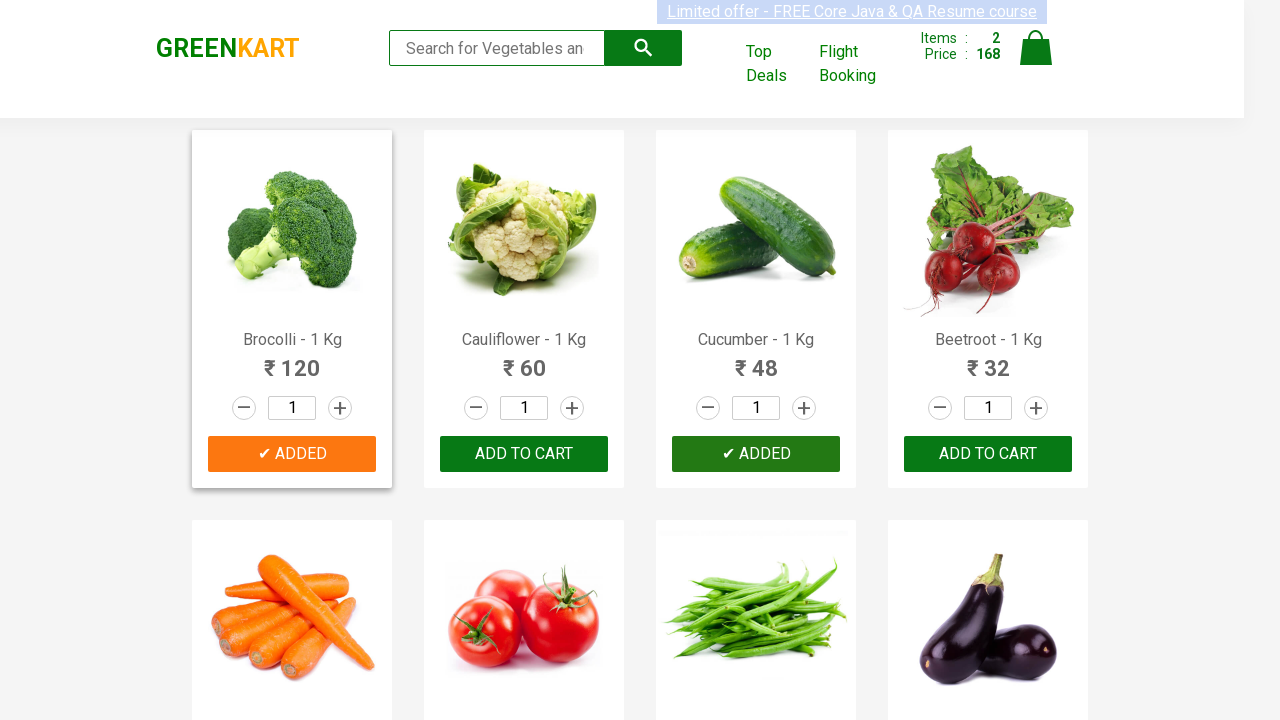

Clicked an 'ADD TO CART' button at (292, 360) on xpath=//button[text()='ADD TO CART'] >> nth=2
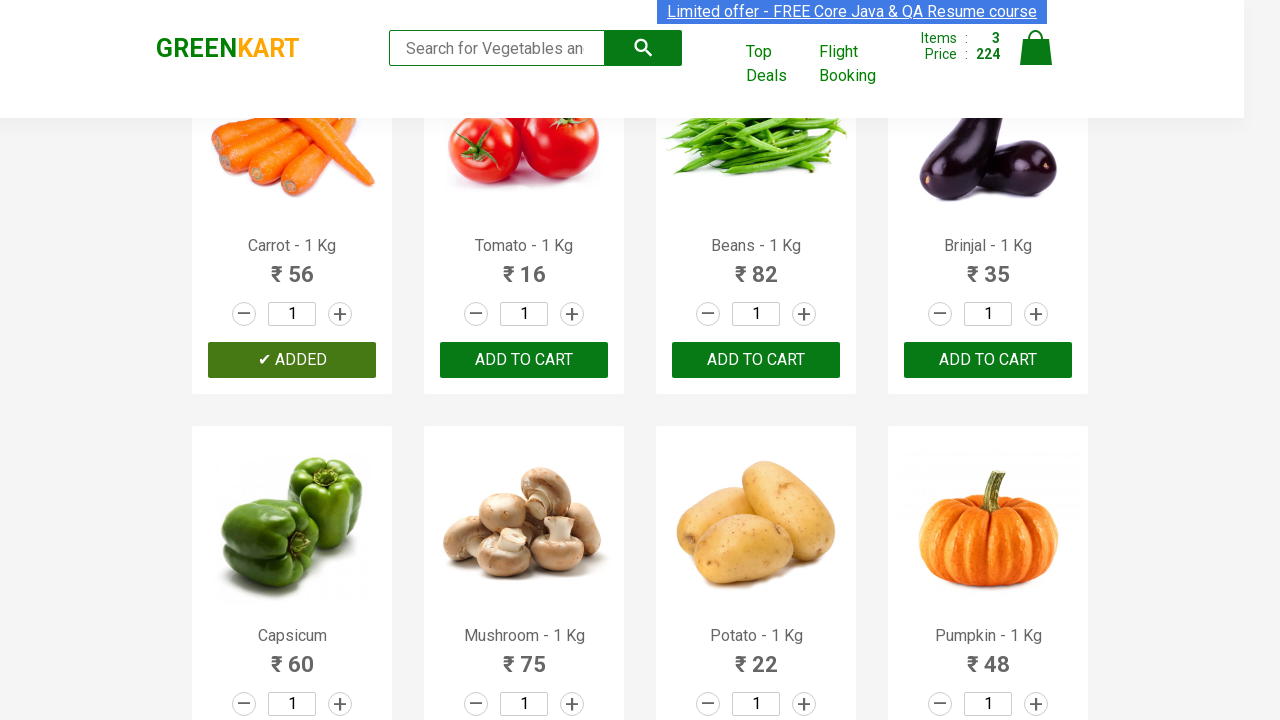

Clicked an 'ADD TO CART' button at (756, 360) on xpath=//button[text()='ADD TO CART'] >> nth=3
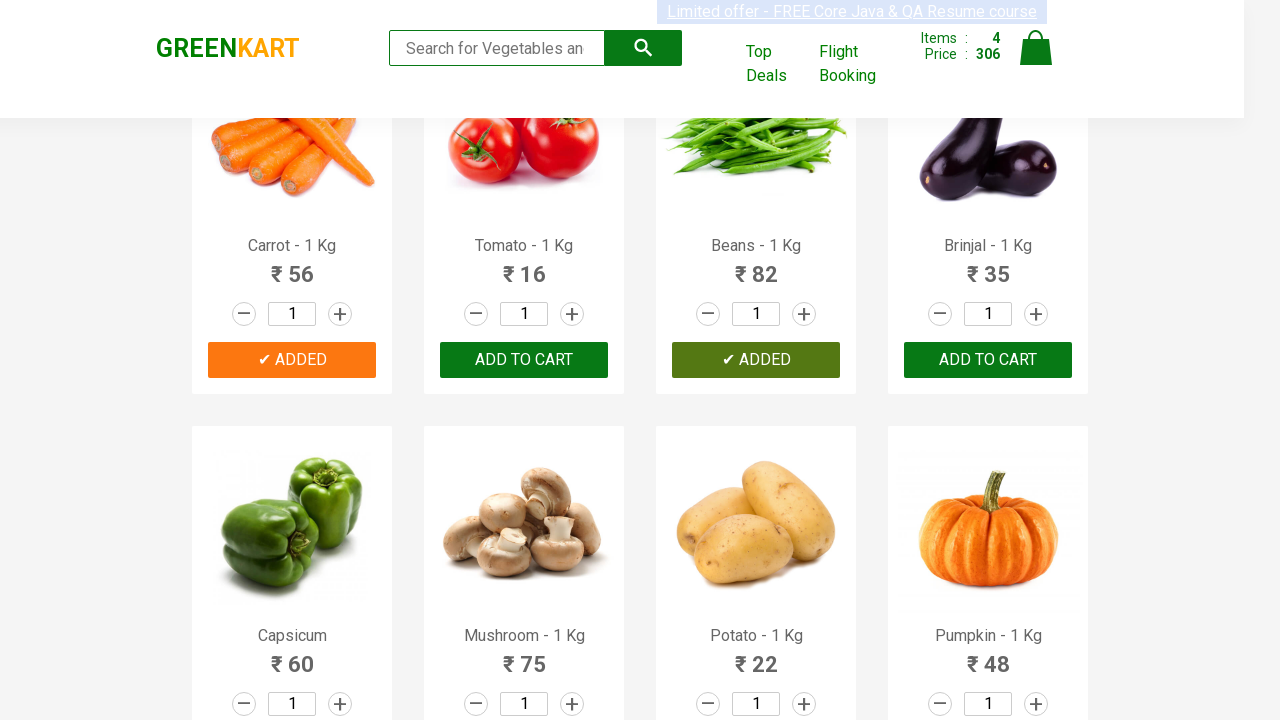

Clicked an 'ADD TO CART' button at (292, 360) on xpath=//button[text()='ADD TO CART'] >> nth=4
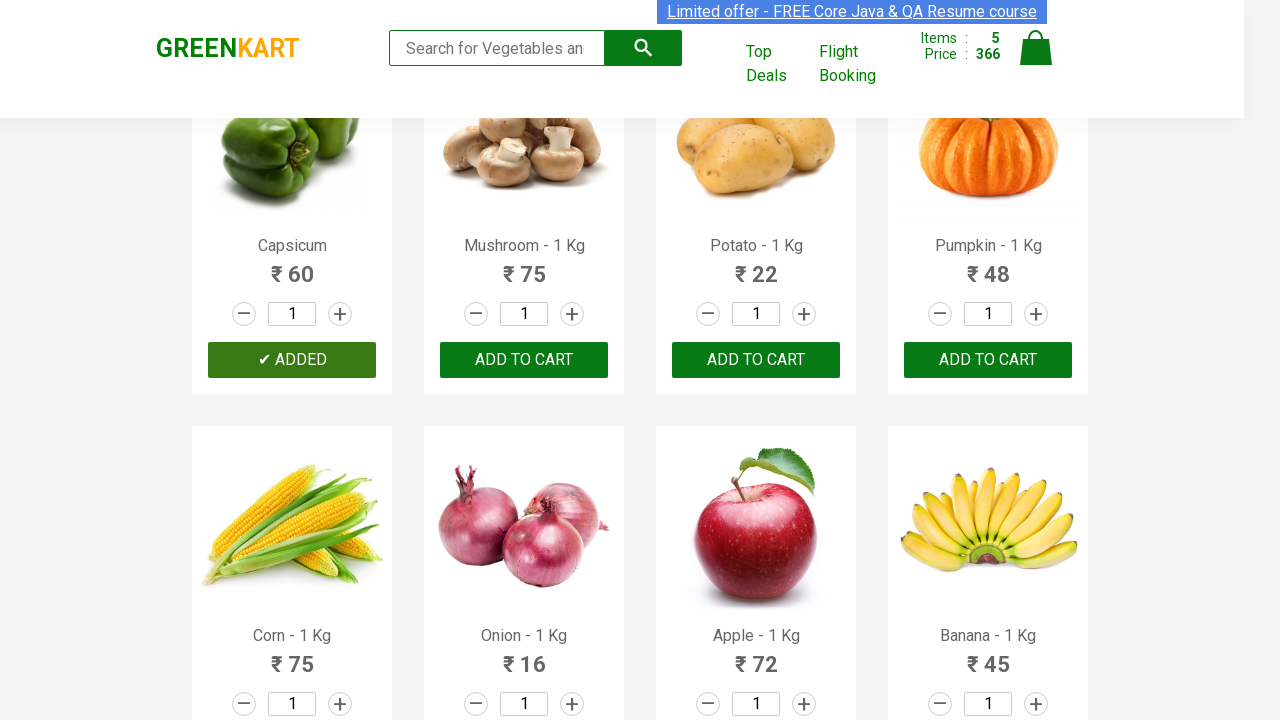

Clicked an 'ADD TO CART' button at (756, 360) on xpath=//button[text()='ADD TO CART'] >> nth=5
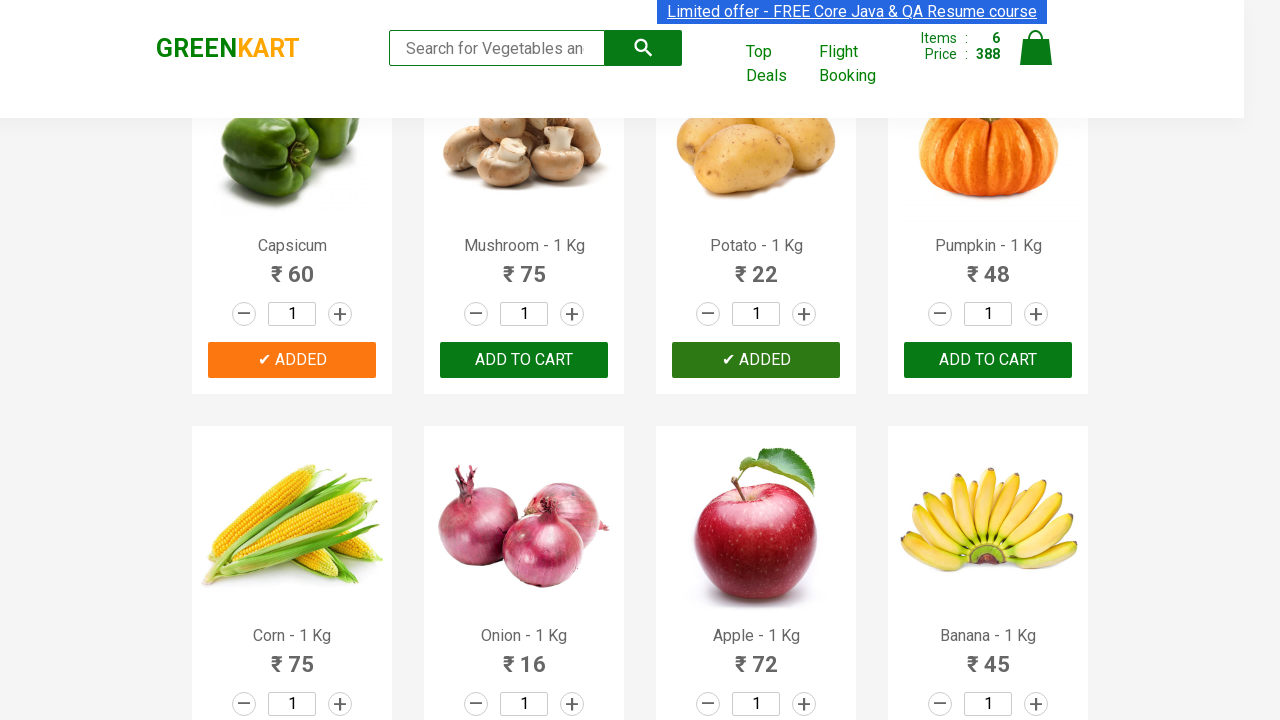

Clicked an 'ADD TO CART' button at (292, 360) on xpath=//button[text()='ADD TO CART'] >> nth=6
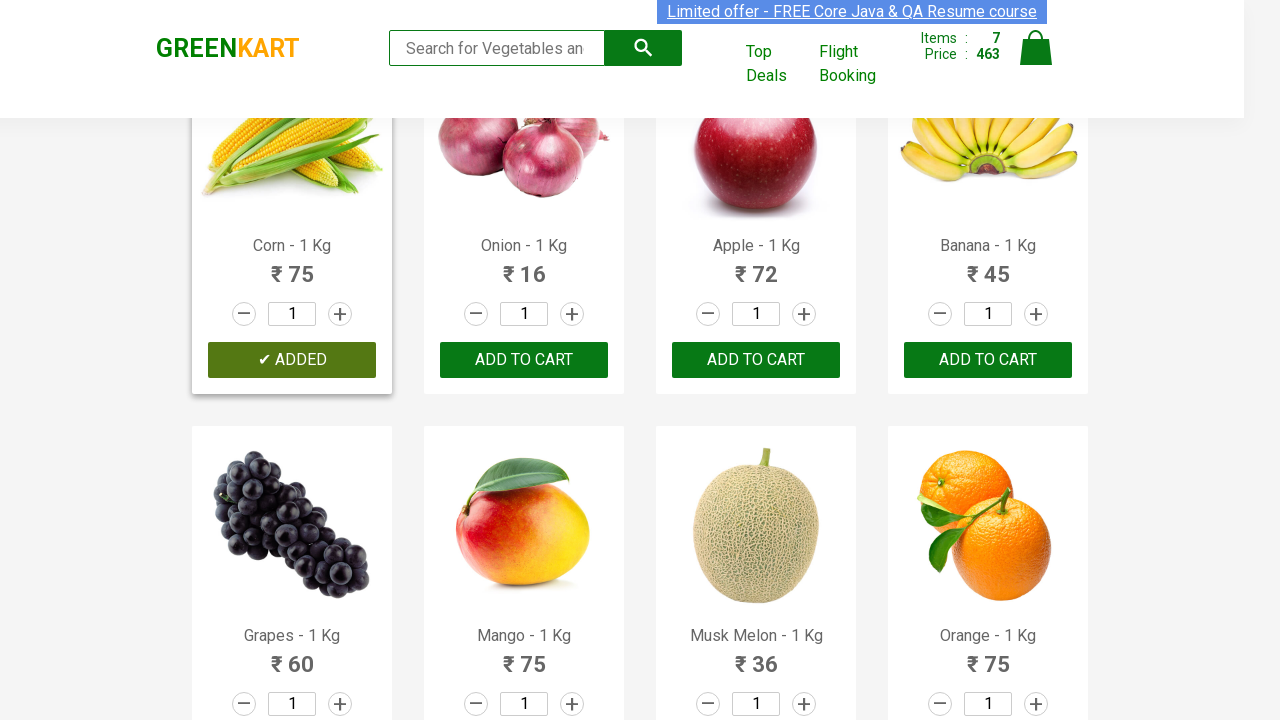

Clicked an 'ADD TO CART' button at (756, 360) on xpath=//button[text()='ADD TO CART'] >> nth=7
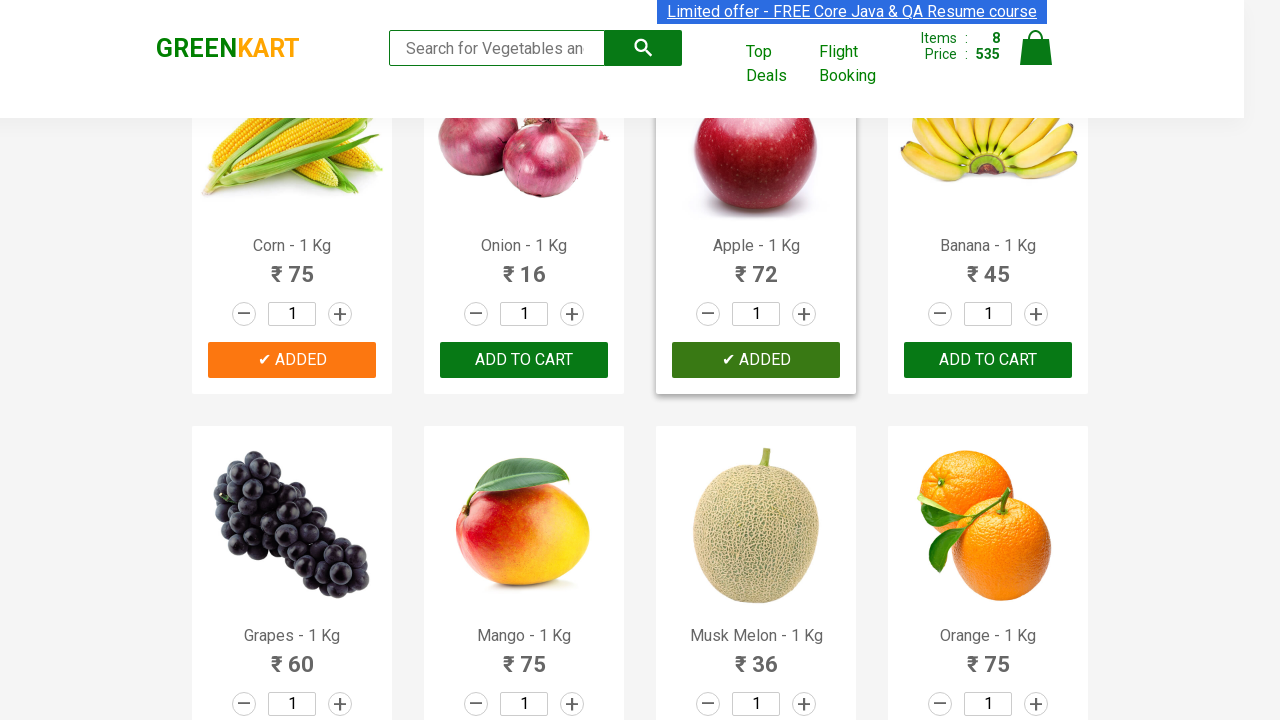

Clicked an 'ADD TO CART' button at (988, 360) on xpath=//button[text()='ADD TO CART'] >> nth=8
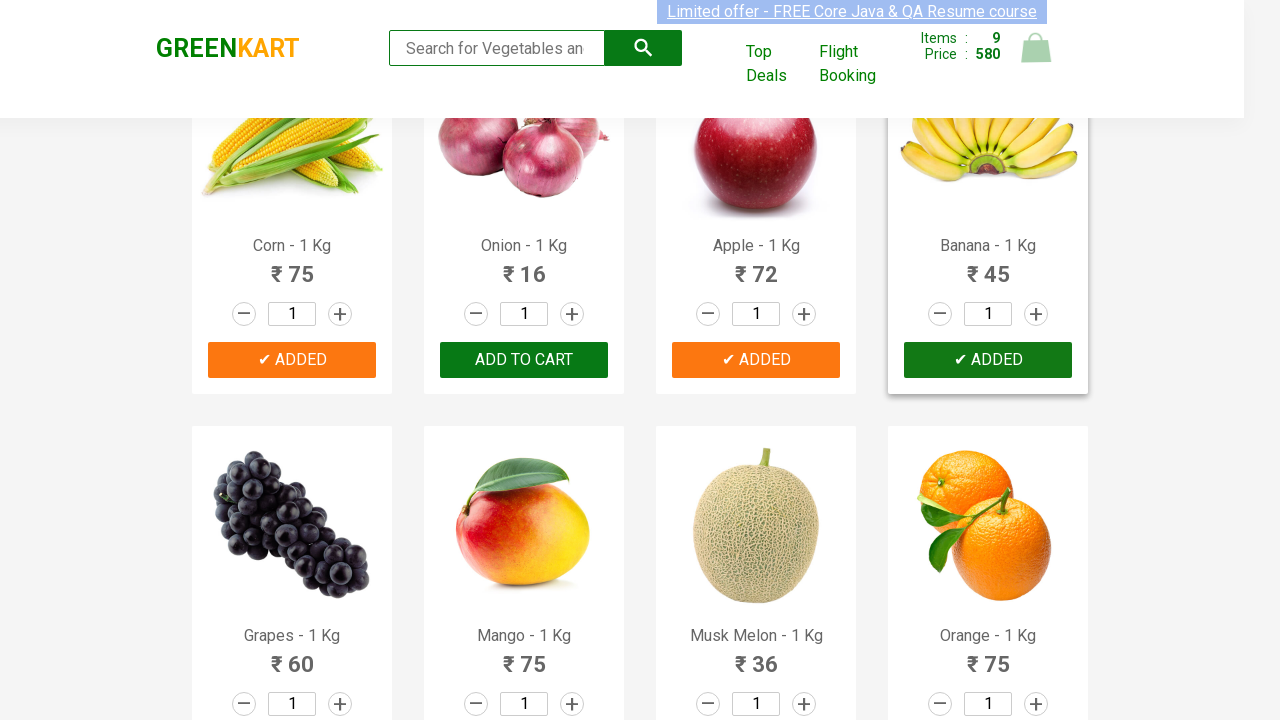

Clicked an 'ADD TO CART' button at (524, 360) on xpath=//button[text()='ADD TO CART'] >> nth=9
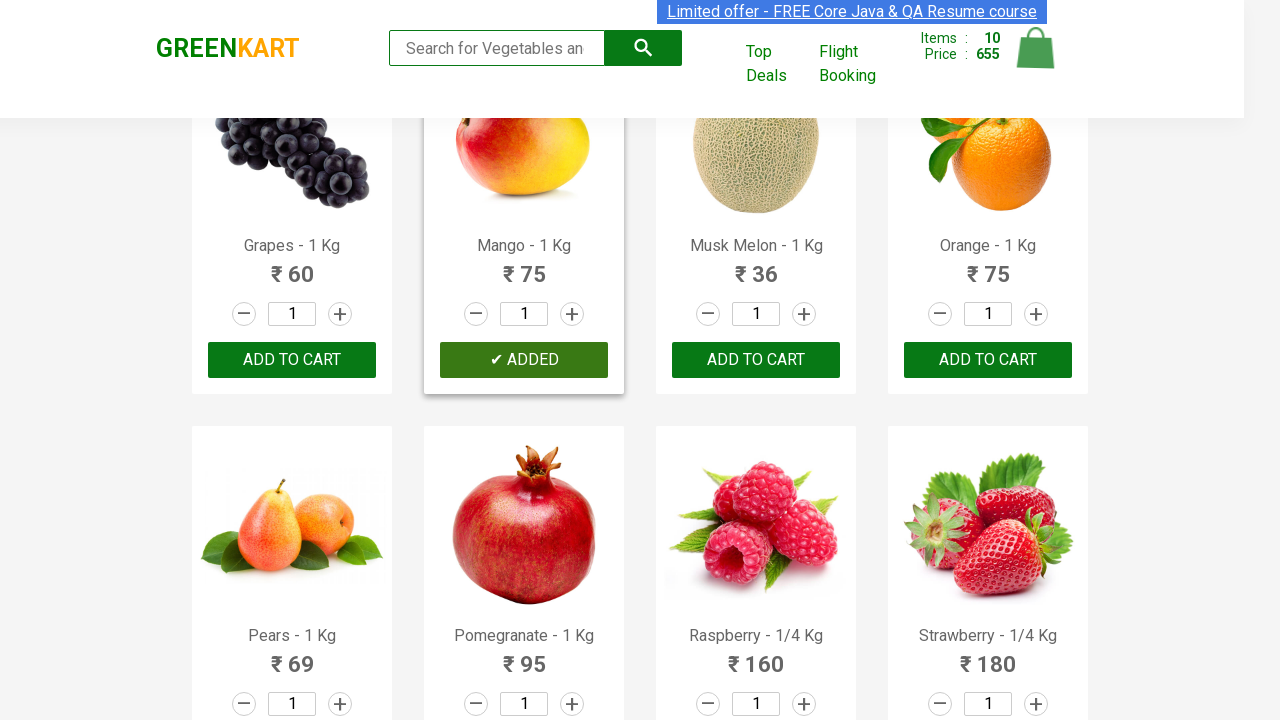

Clicked an 'ADD TO CART' button at (756, 360) on xpath=//button[text()='ADD TO CART'] >> nth=10
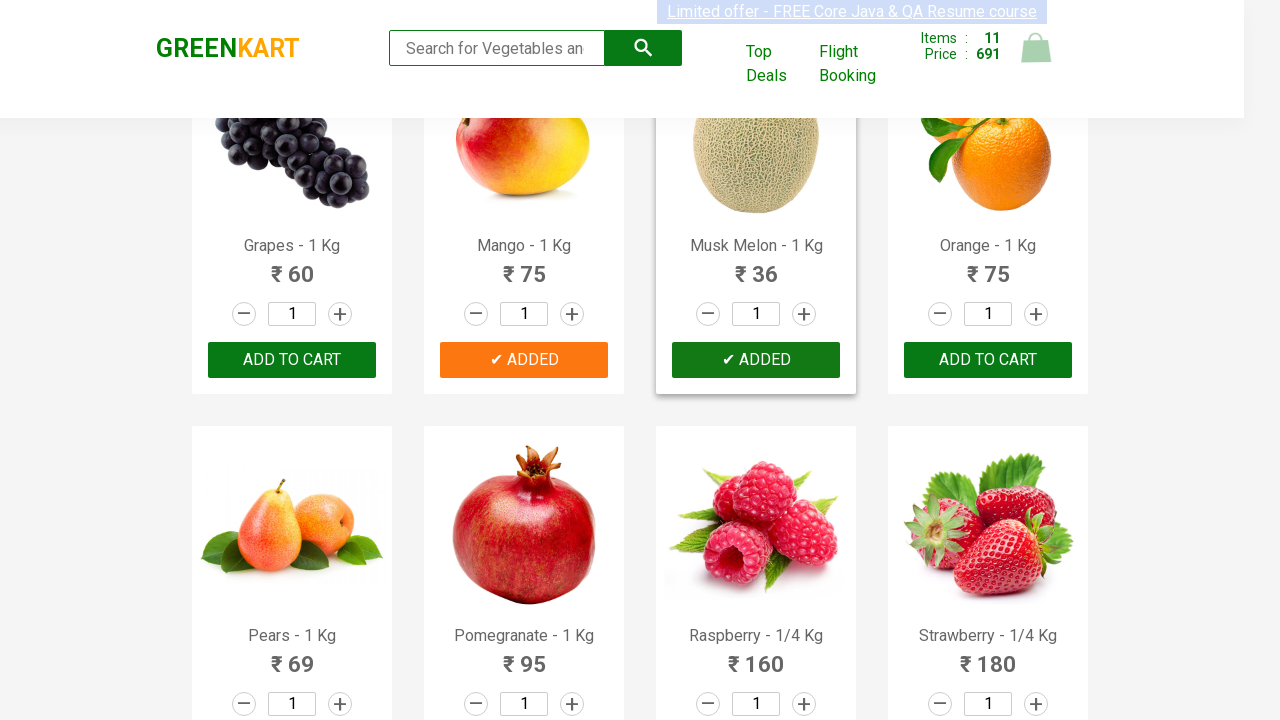

Clicked an 'ADD TO CART' button at (988, 360) on xpath=//button[text()='ADD TO CART'] >> nth=11
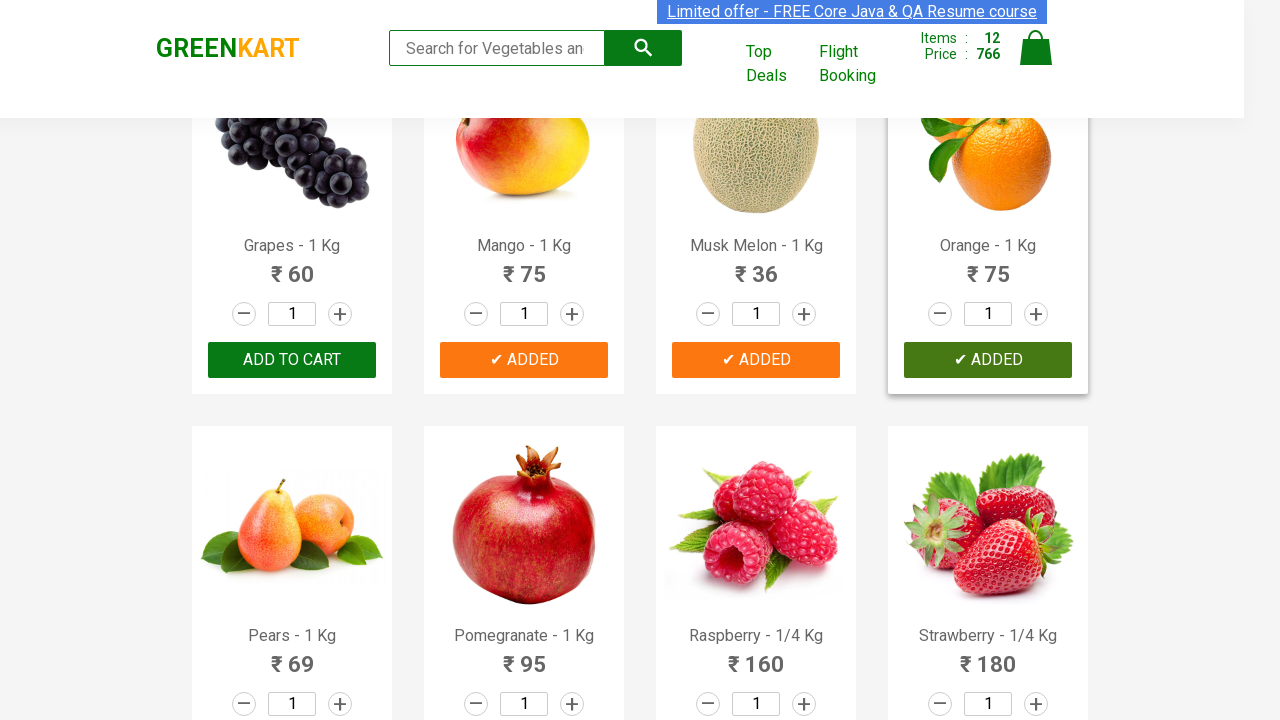

Clicked an 'ADD TO CART' button at (292, 360) on xpath=//button[text()='ADD TO CART'] >> nth=12
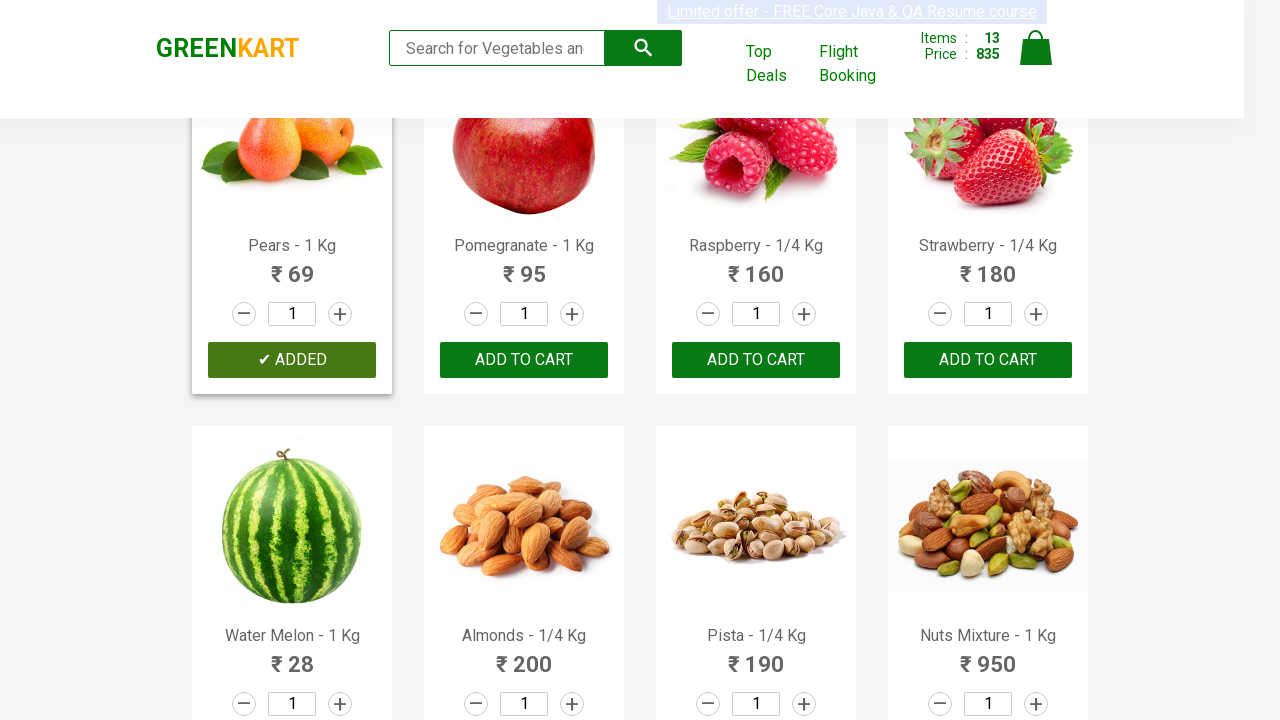

Clicked an 'ADD TO CART' button at (524, 360) on xpath=//button[text()='ADD TO CART'] >> nth=13
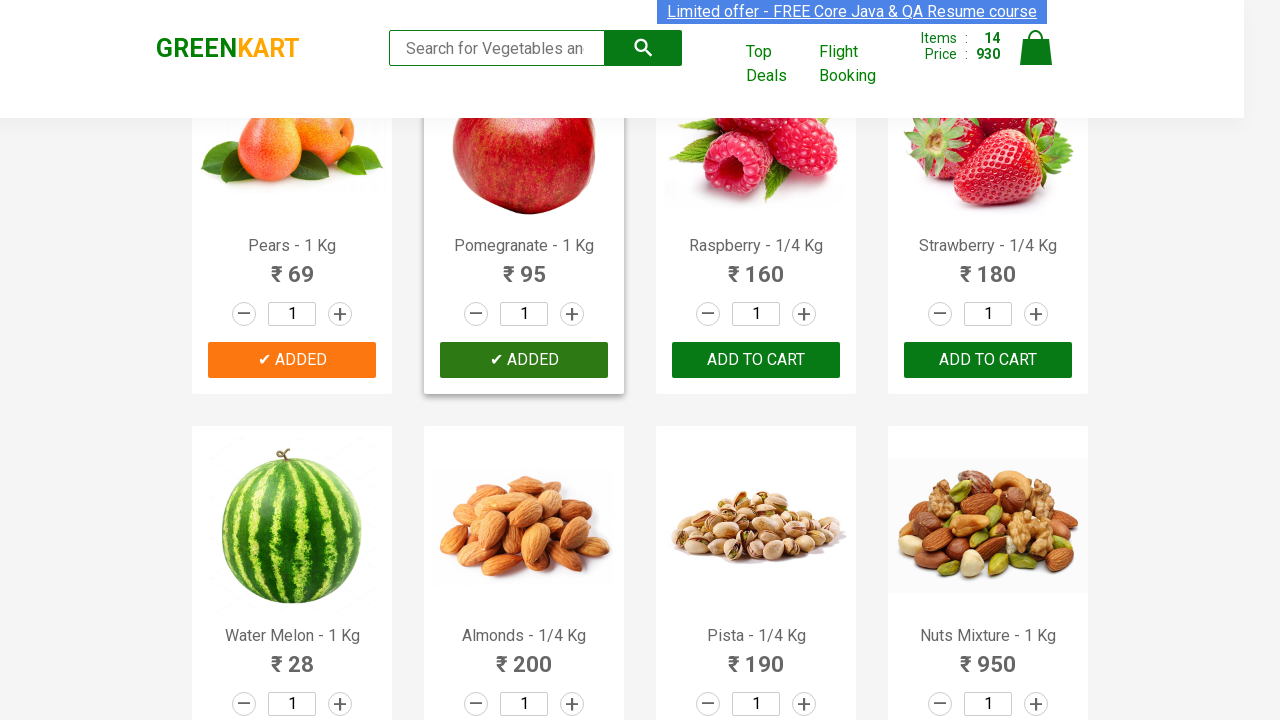

Clicked an 'ADD TO CART' button at (756, 360) on xpath=//button[text()='ADD TO CART'] >> nth=14
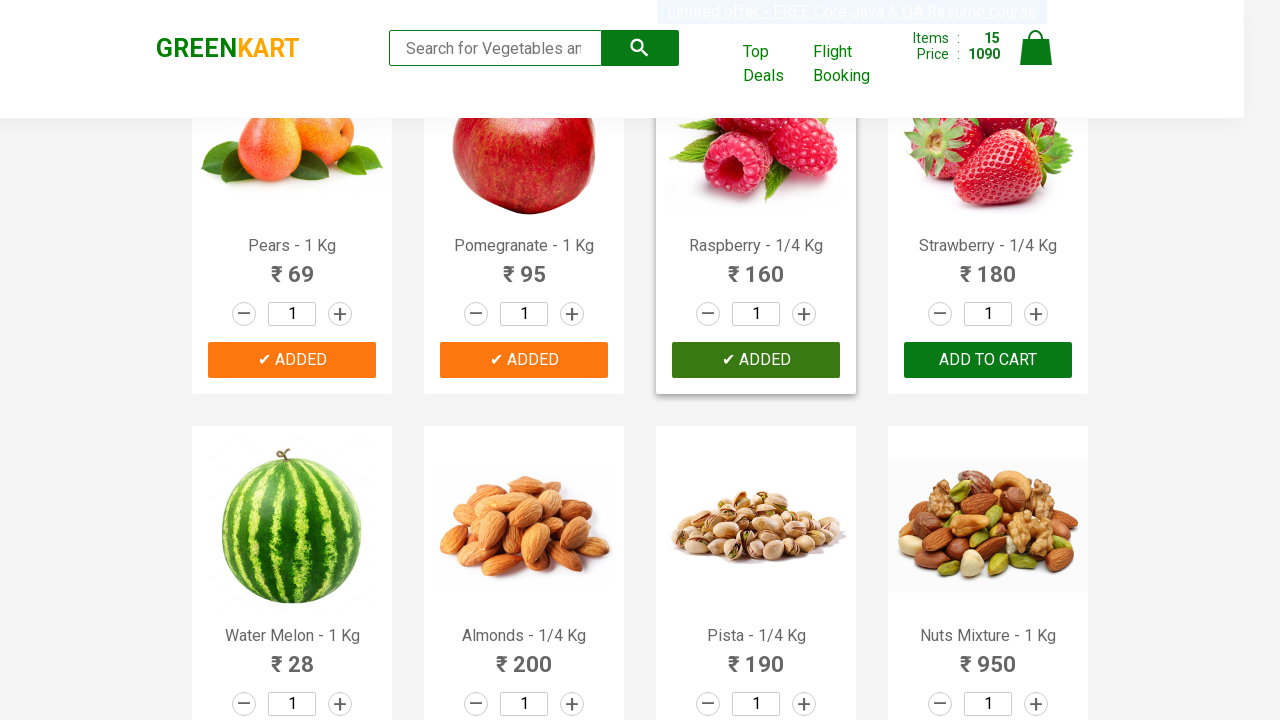

Clicked an 'ADD TO CART' button at (292, 360) on xpath=//button[text()='ADD TO CART'] >> nth=15
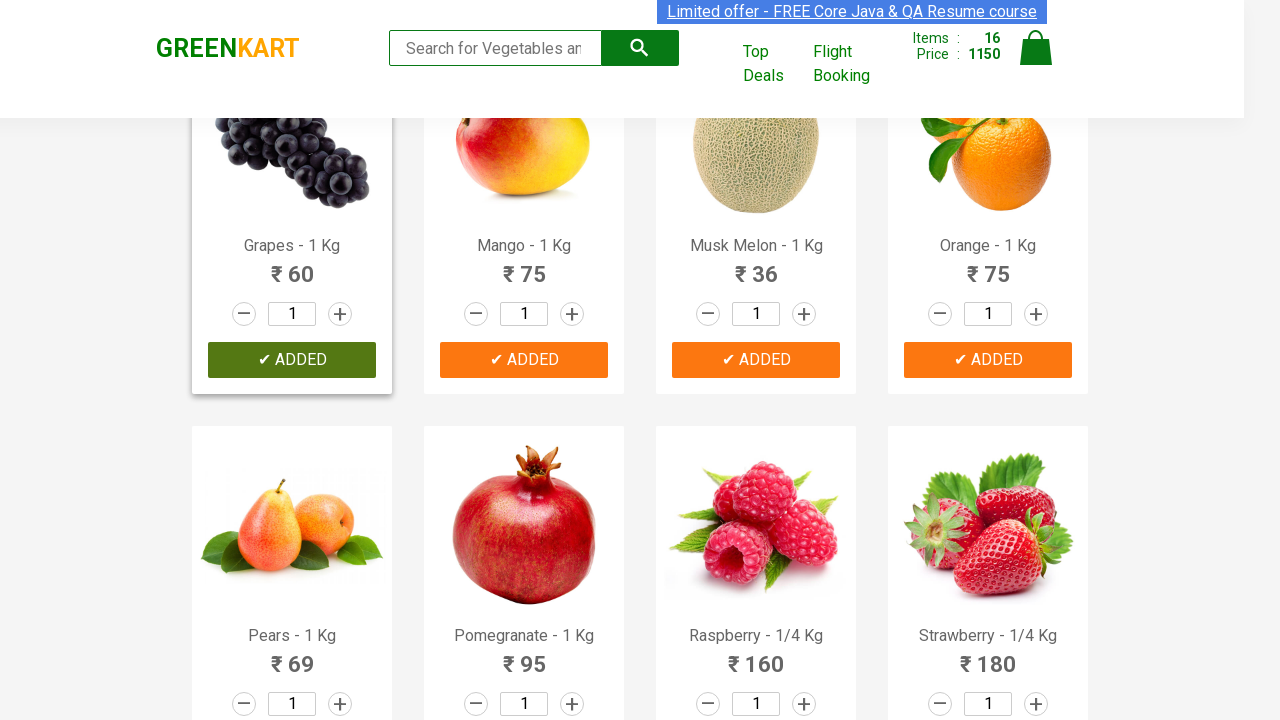

Clicked an 'ADD TO CART' button at (988, 360) on xpath=//button[text()='ADD TO CART'] >> nth=16
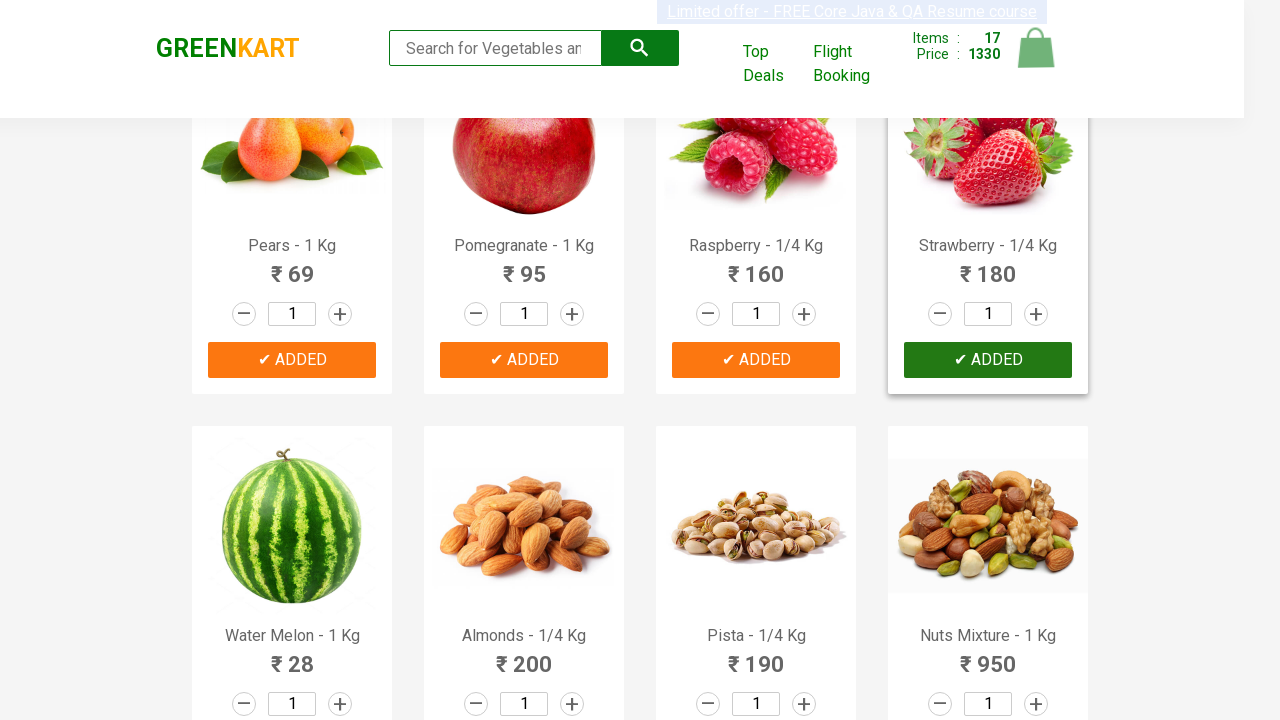

Clicked an 'ADD TO CART' button at (292, 360) on xpath=//button[text()='ADD TO CART'] >> nth=17
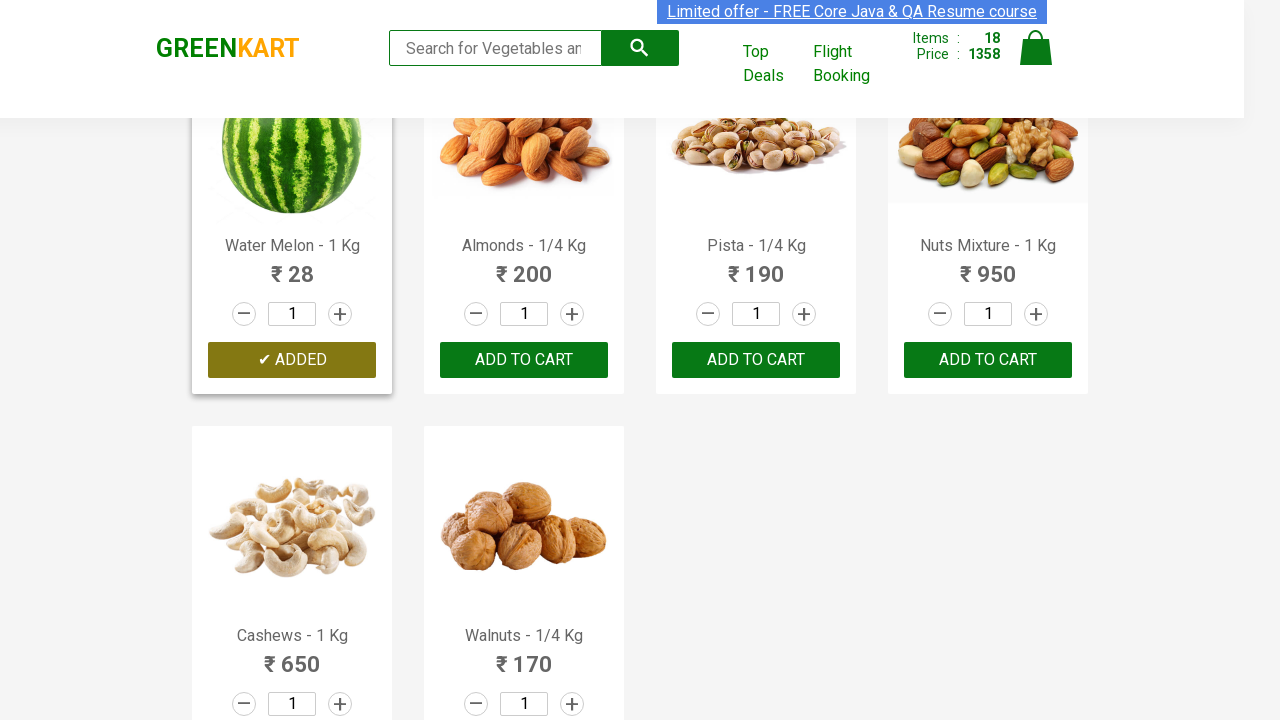

Clicked an 'ADD TO CART' button at (524, 360) on xpath=//button[text()='ADD TO CART'] >> nth=18
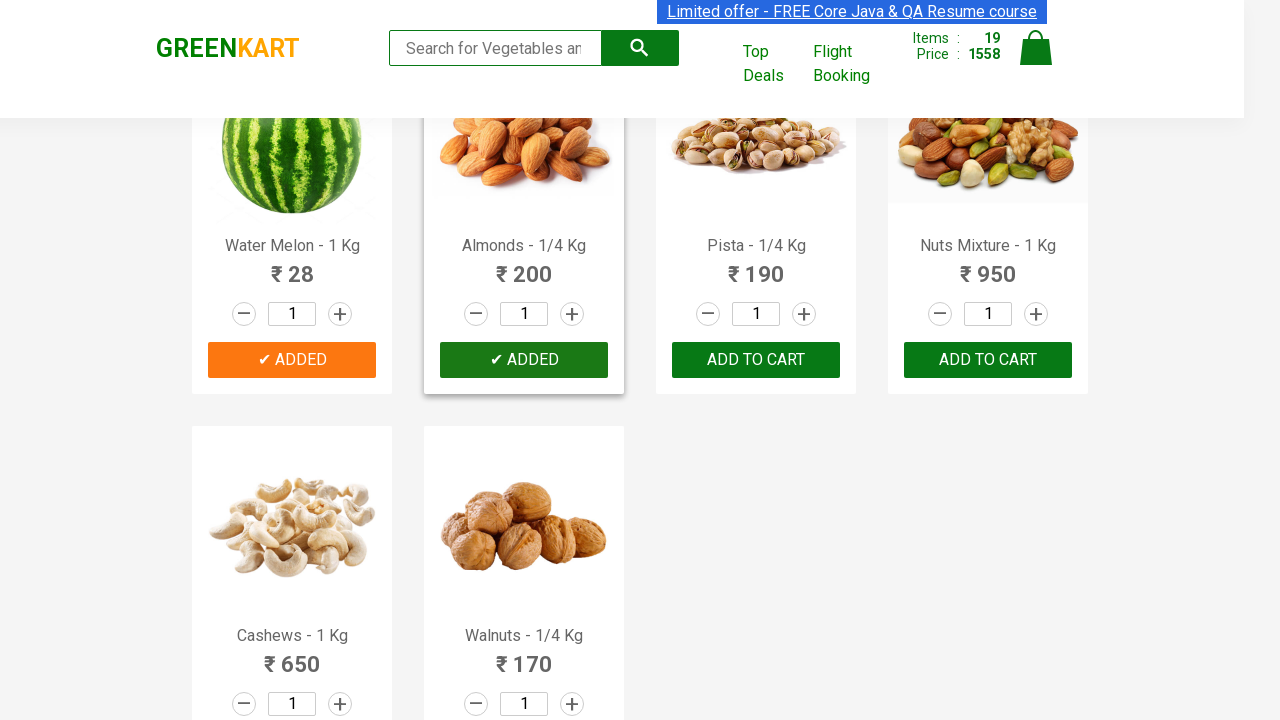

Clicked an 'ADD TO CART' button at (756, 360) on xpath=//button[text()='ADD TO CART'] >> nth=19
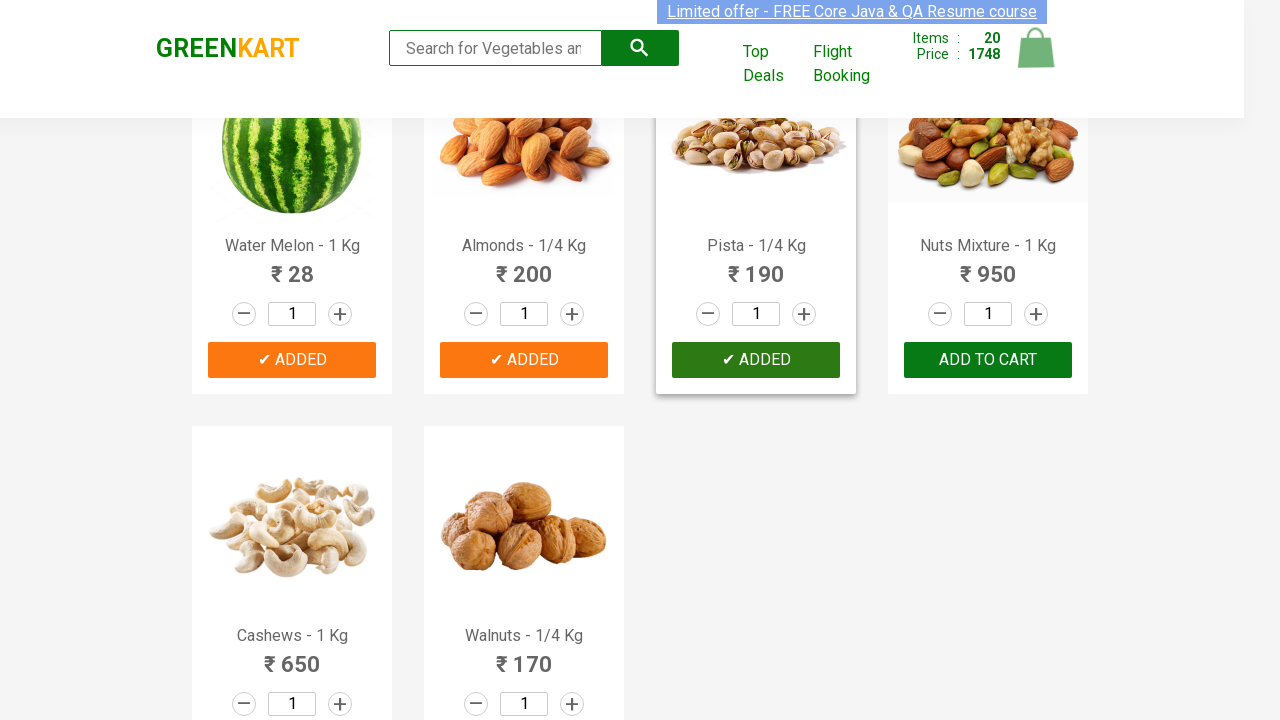

Clicked an 'ADD TO CART' button at (988, 360) on xpath=//button[text()='ADD TO CART'] >> nth=20
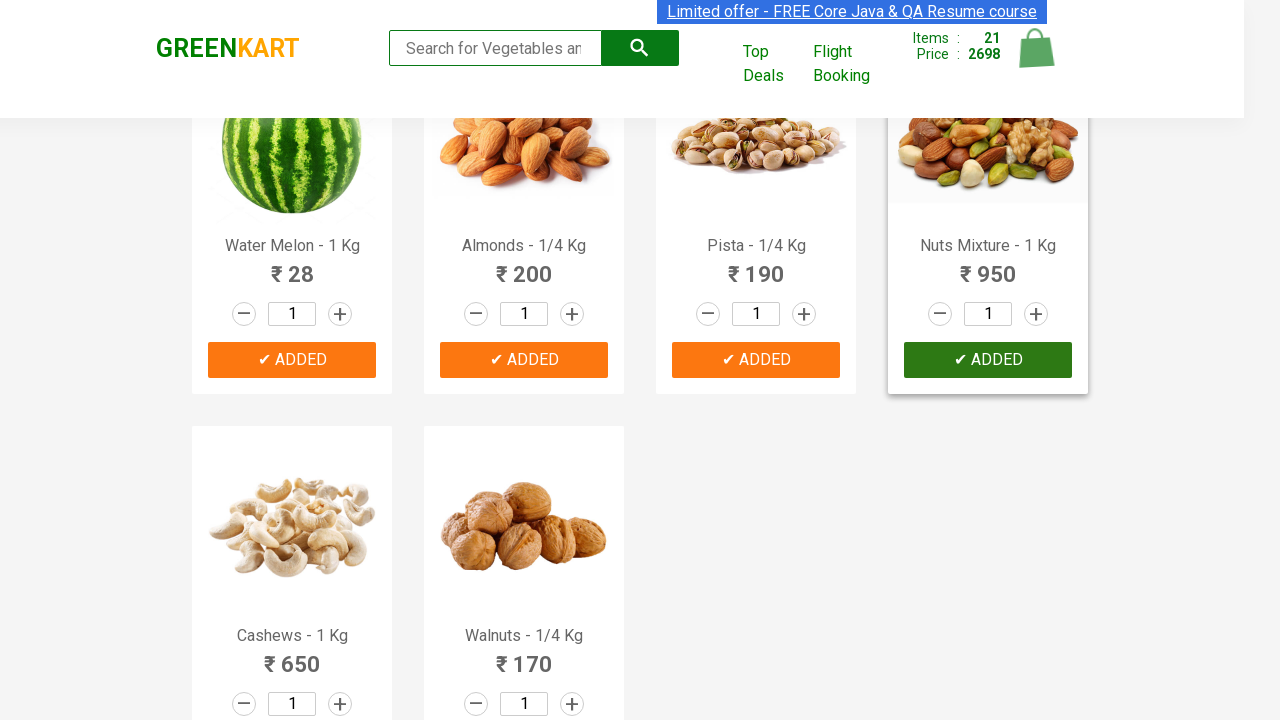

Clicked an 'ADD TO CART' button at (292, 569) on xpath=//button[text()='ADD TO CART'] >> nth=21
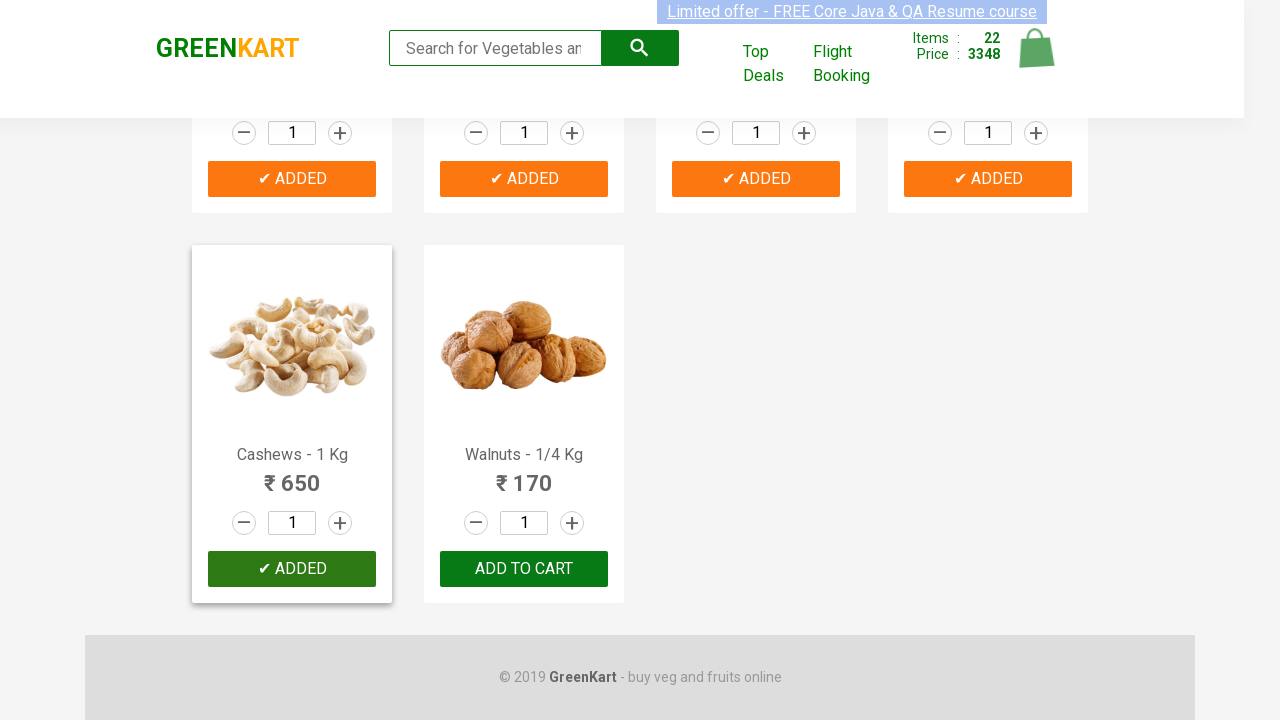

Clicked an 'ADD TO CART' button at (524, 569) on xpath=//button[text()='ADD TO CART'] >> nth=22
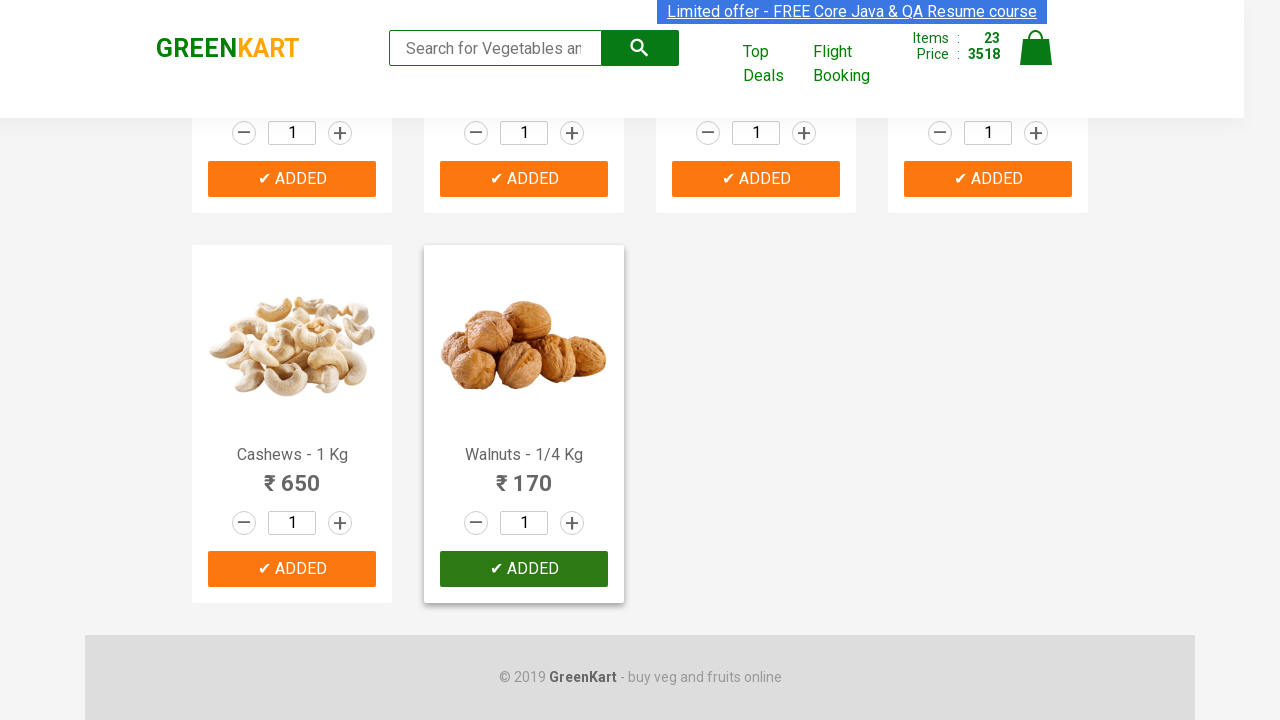

Clicked an 'ADD TO CART' button at (988, 360) on xpath=//button[text()='ADD TO CART'] >> nth=23
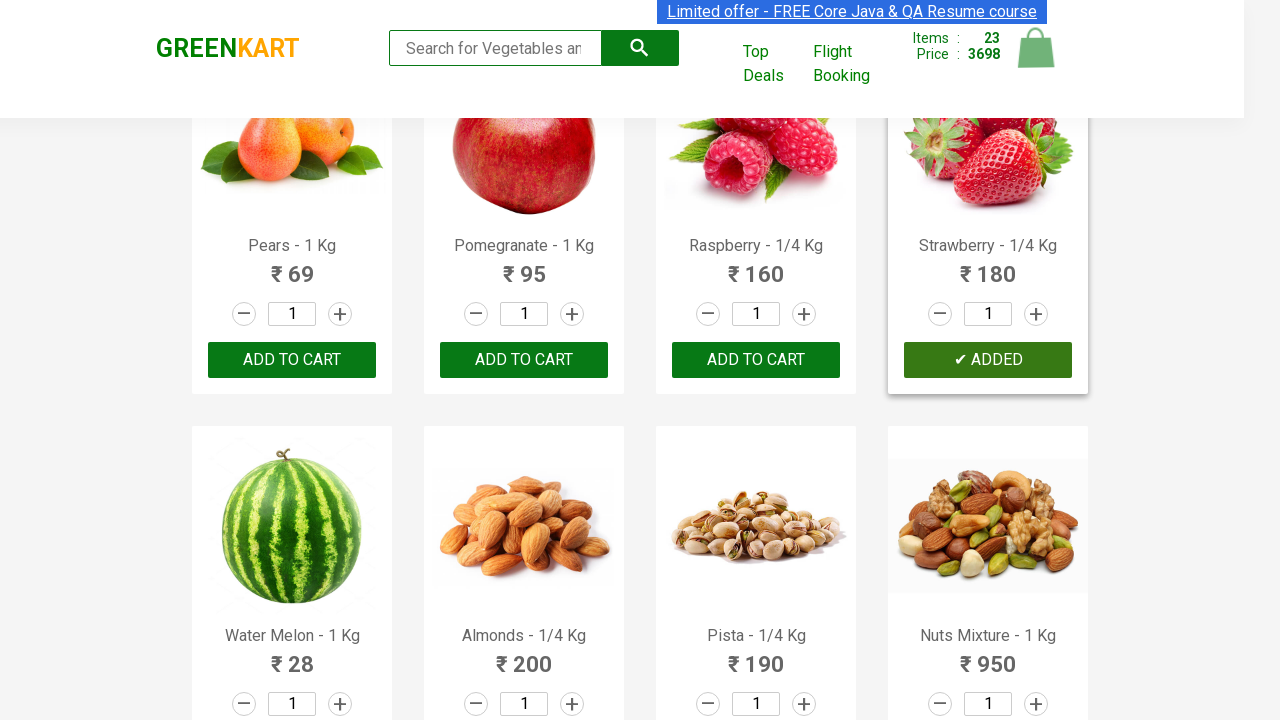

Clicked an 'ADD TO CART' button at (524, 360) on xpath=//button[text()='ADD TO CART'] >> nth=24
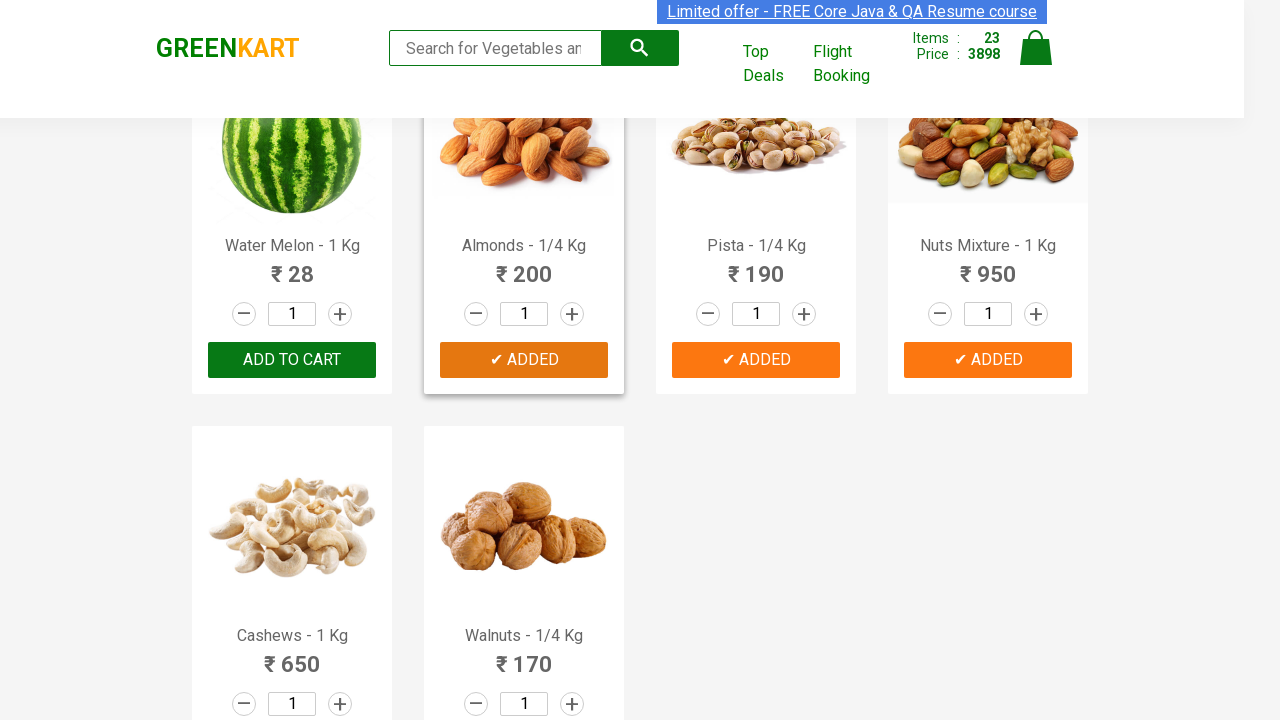

Clicked an 'ADD TO CART' button at (988, 360) on xpath=//button[text()='ADD TO CART'] >> nth=25
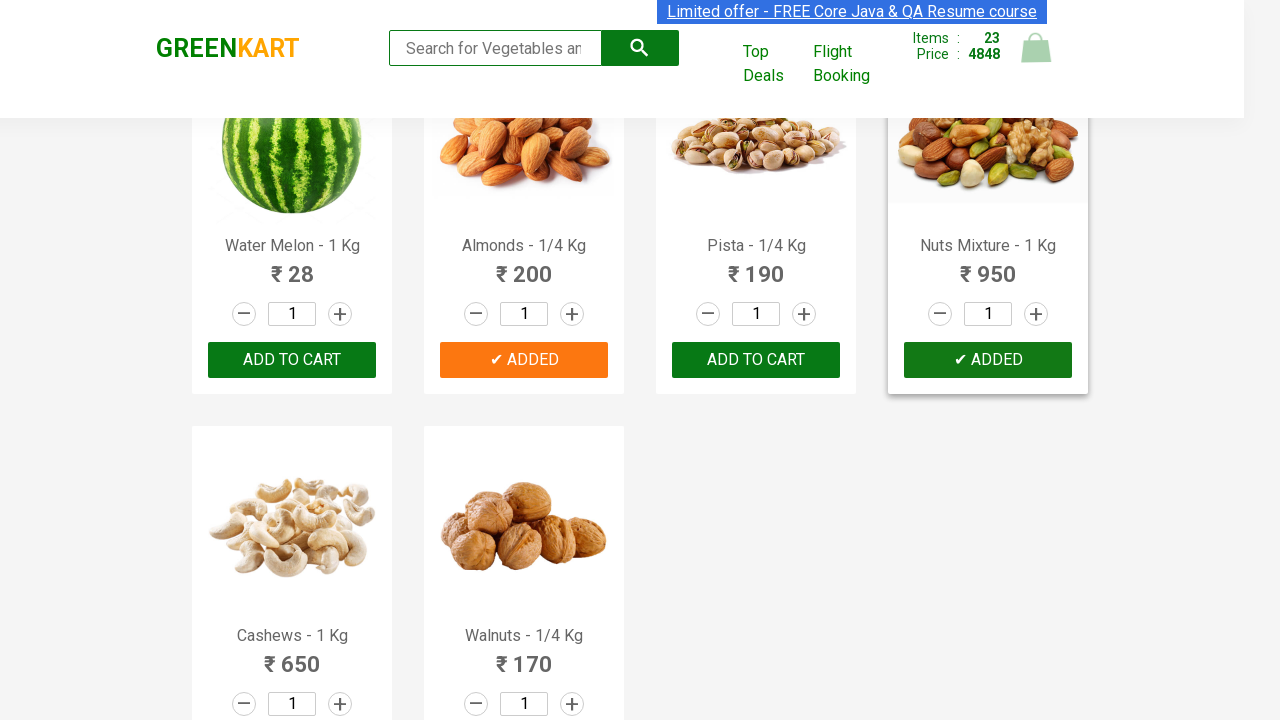

Clicked an 'ADD TO CART' button at (524, 569) on xpath=//button[text()='ADD TO CART'] >> nth=26
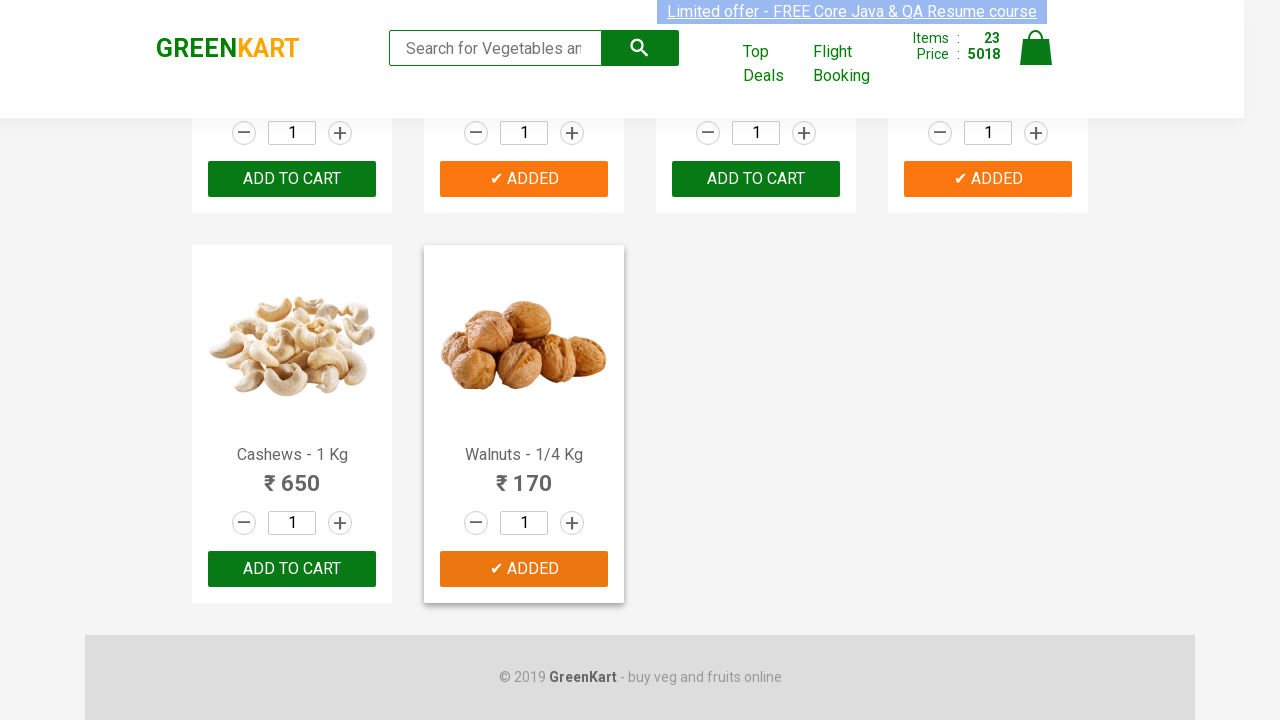

Clicked an 'ADD TO CART' button at (292, 569) on xpath=//button[text()='ADD TO CART'] >> nth=27
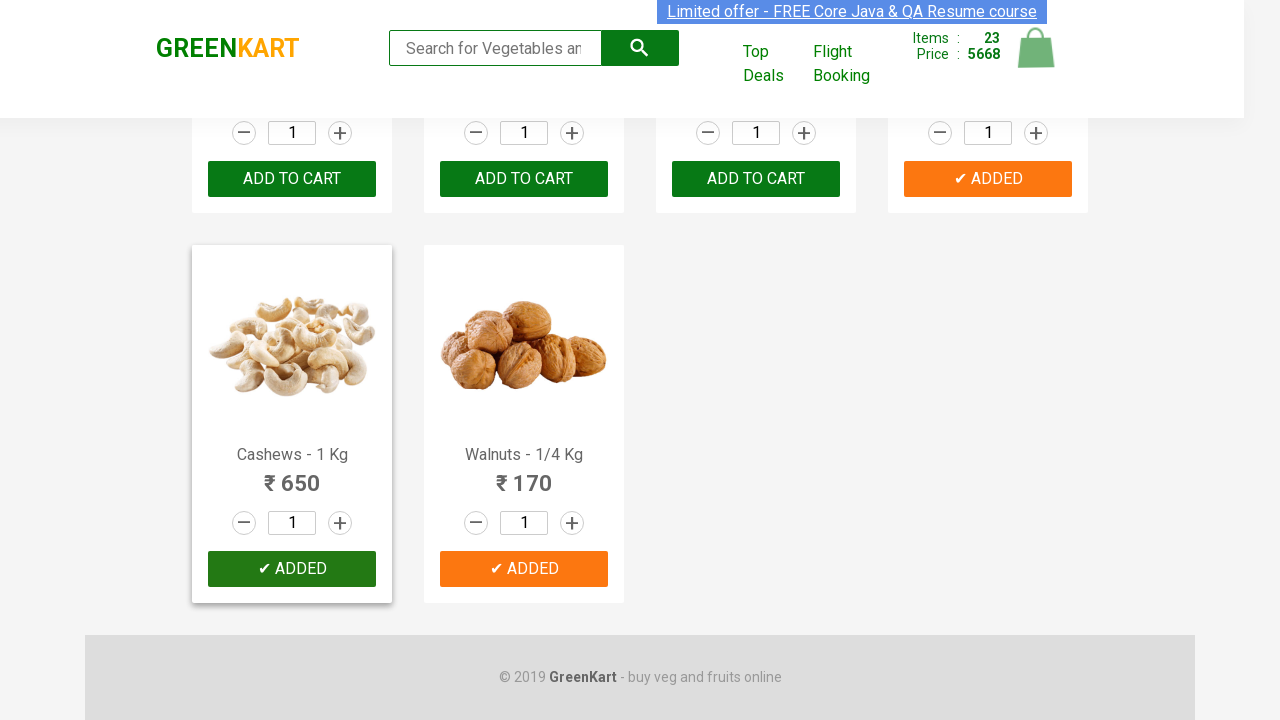

Clicked an 'ADD TO CART' button at (524, 569) on xpath=//button[text()='ADD TO CART'] >> nth=28
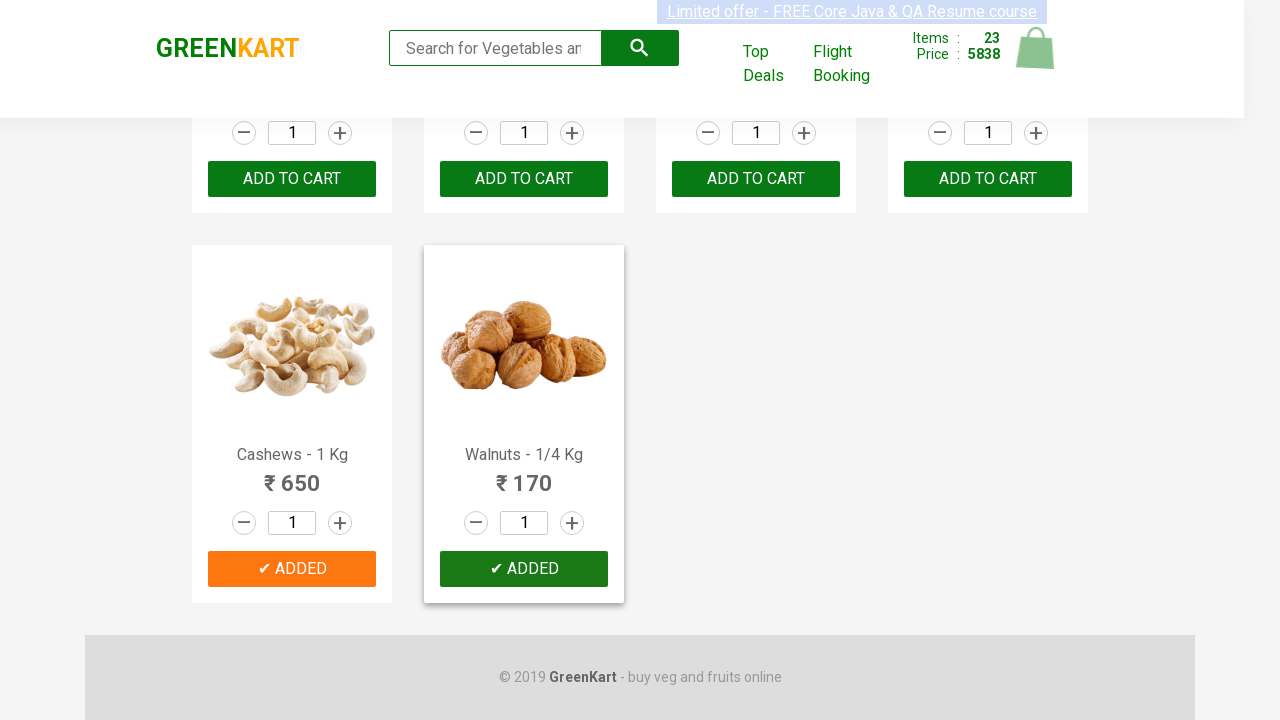

Clicked an 'ADD TO CART' button at (524, 569) on xpath=//button[text()='ADD TO CART'] >> nth=29
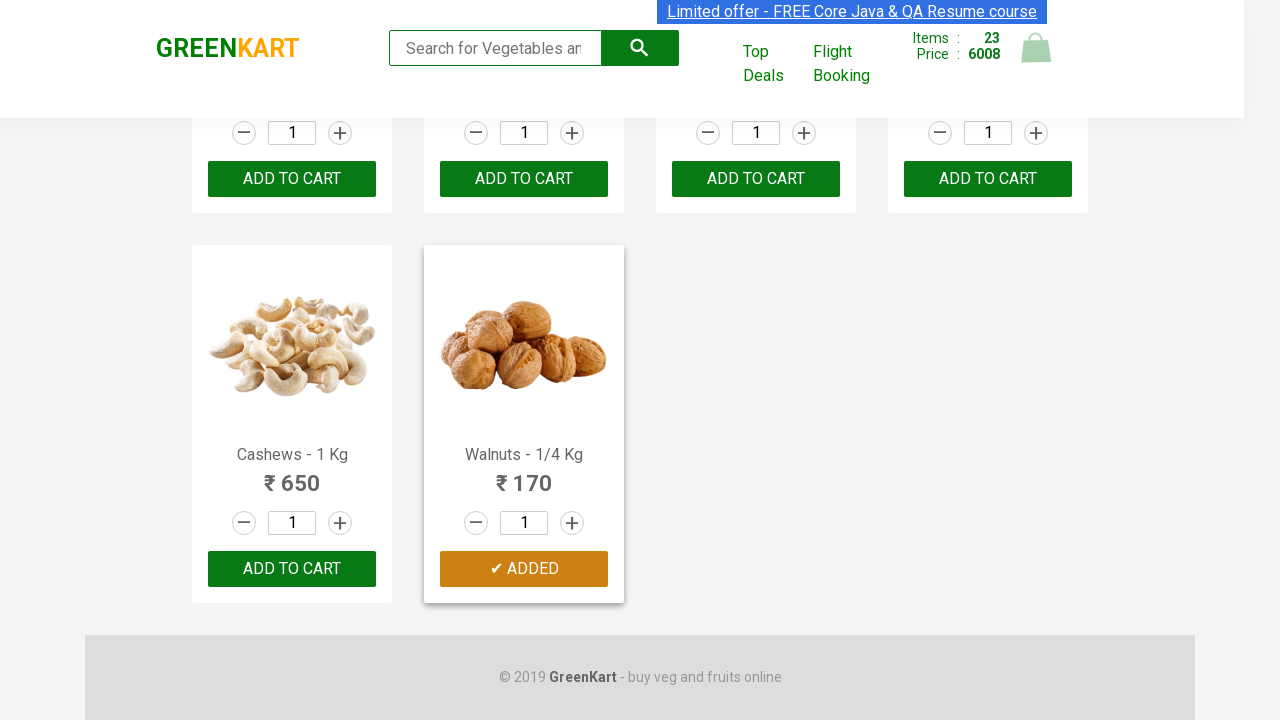

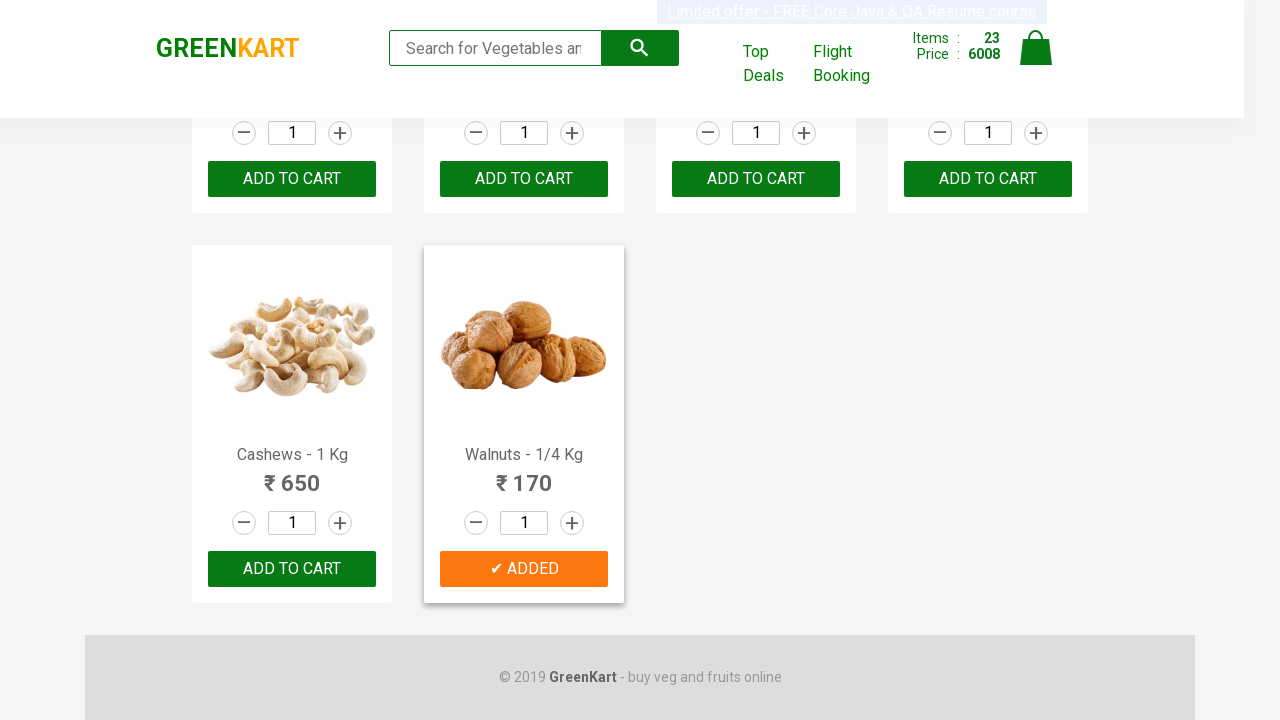